Tests that the currently applied filter link is highlighted with selected class

Starting URL: https://demo.playwright.dev/todomvc

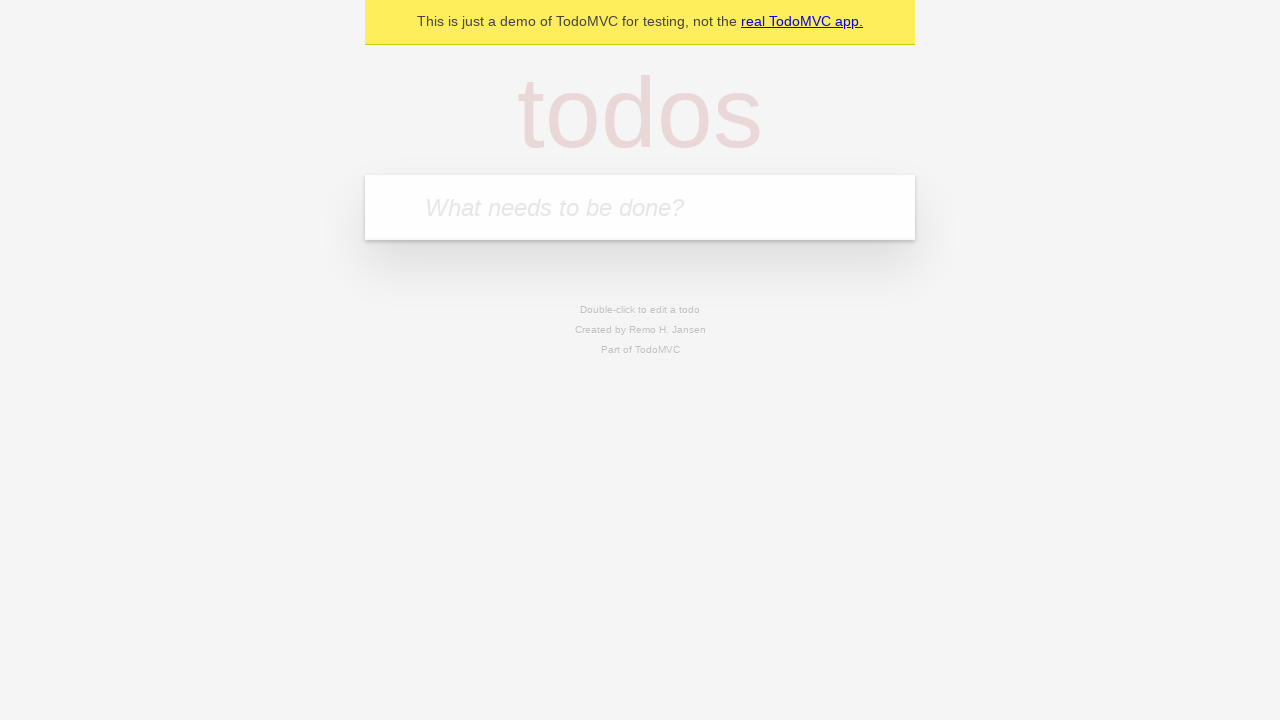

Filled todo input with 'buy some cheese' on internal:attr=[placeholder="What needs to be done?"i]
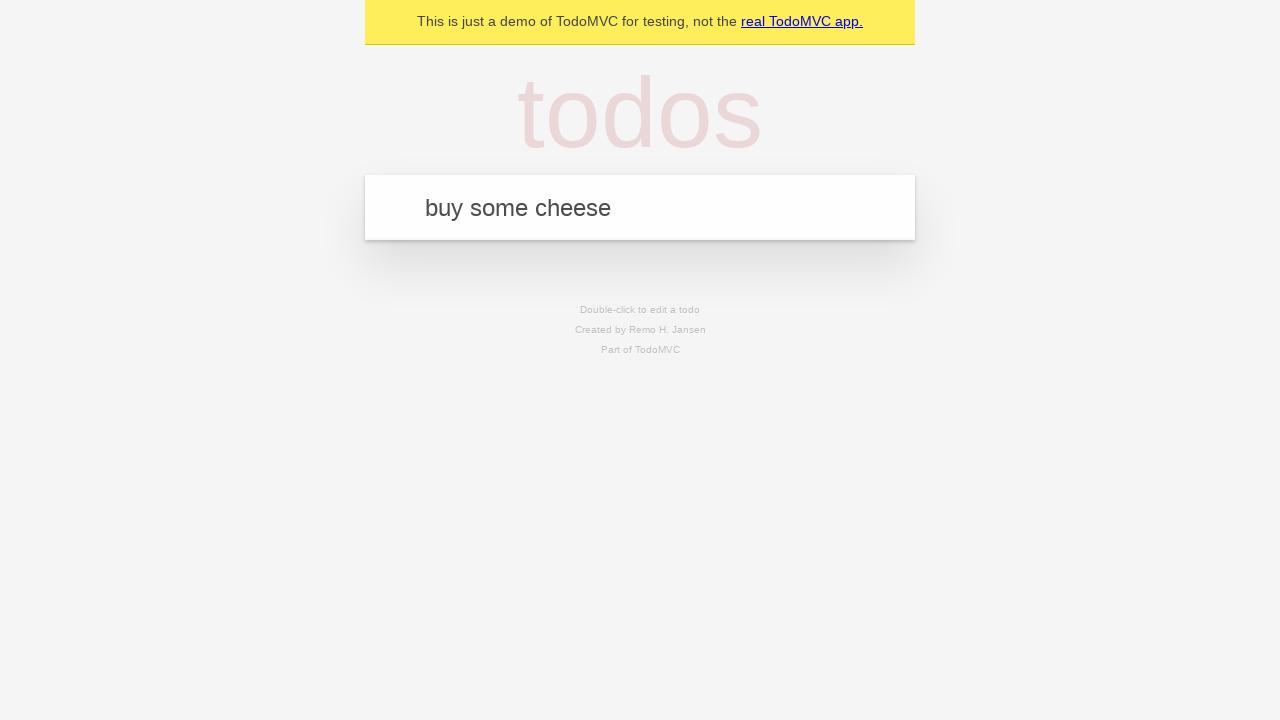

Pressed Enter to create first todo on internal:attr=[placeholder="What needs to be done?"i]
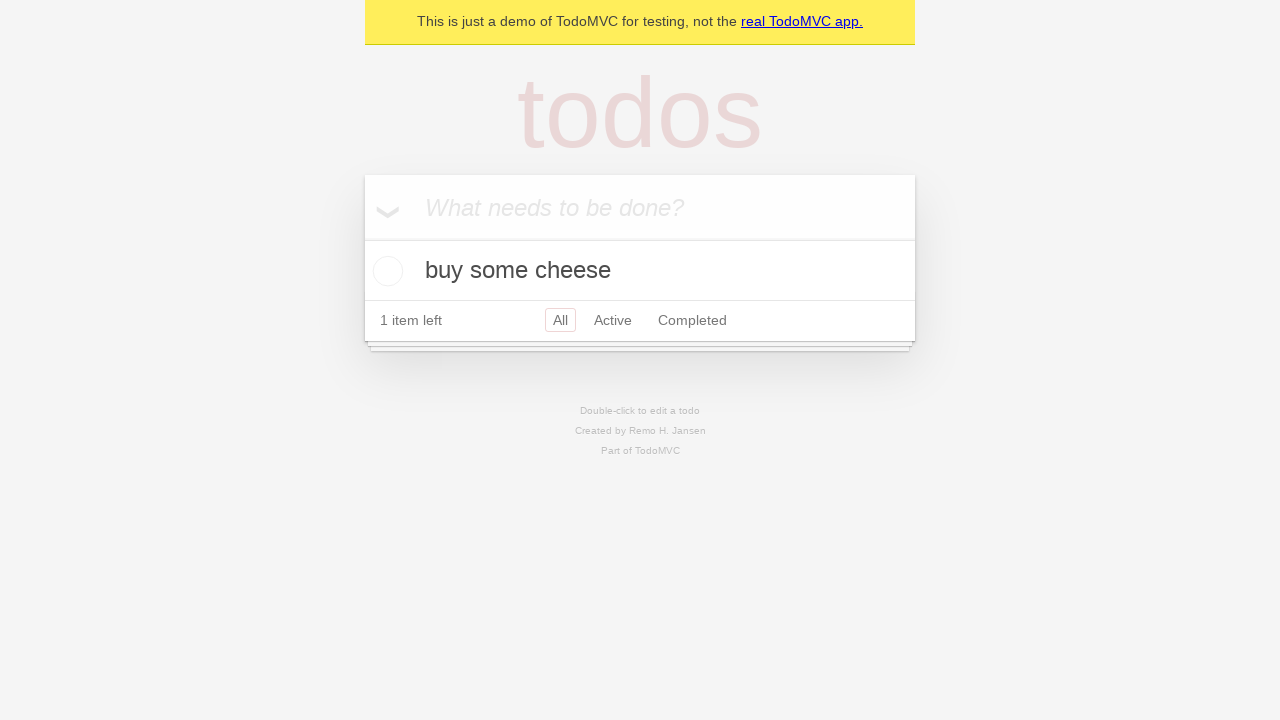

Filled todo input with 'feed the cat' on internal:attr=[placeholder="What needs to be done?"i]
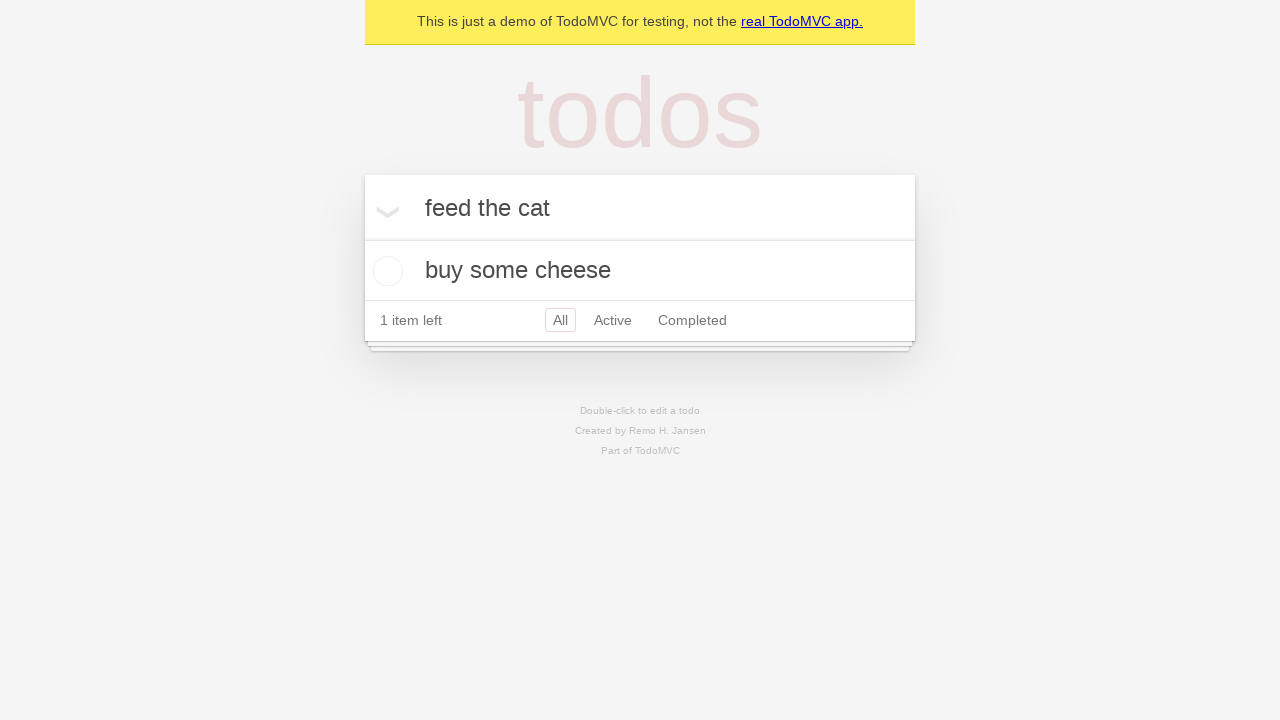

Pressed Enter to create second todo on internal:attr=[placeholder="What needs to be done?"i]
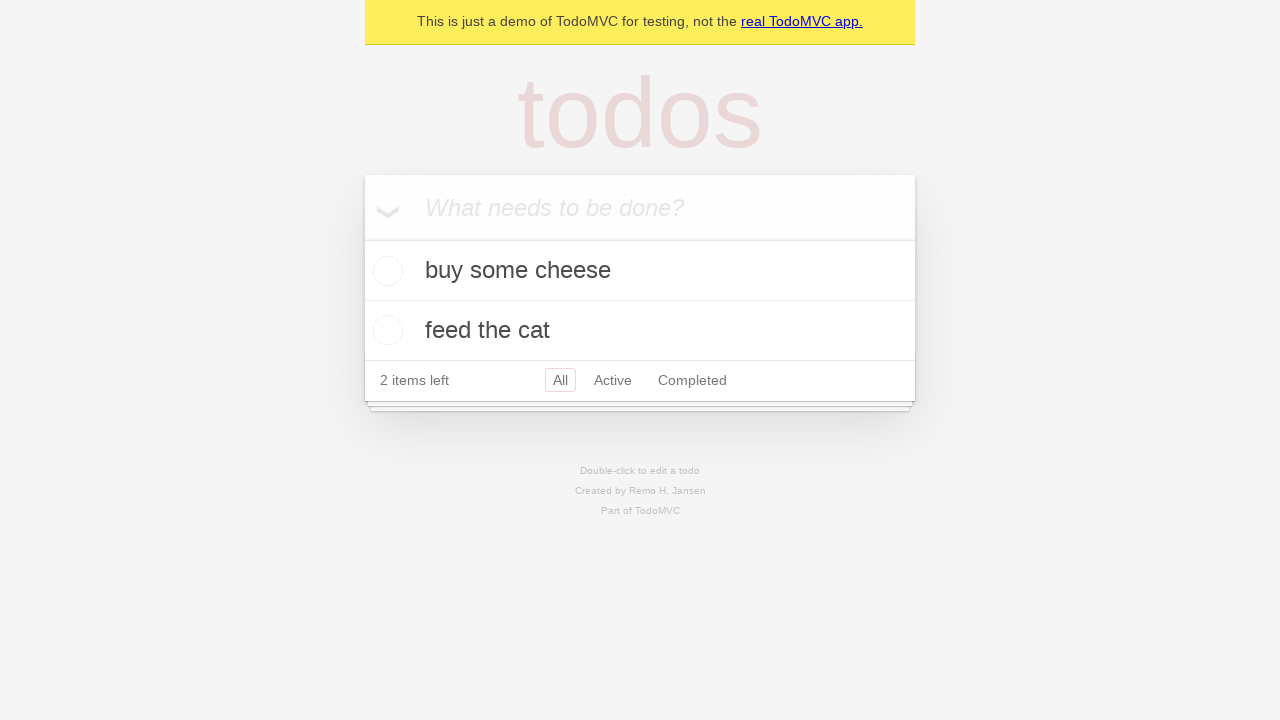

Filled todo input with 'book a doctors appointment' on internal:attr=[placeholder="What needs to be done?"i]
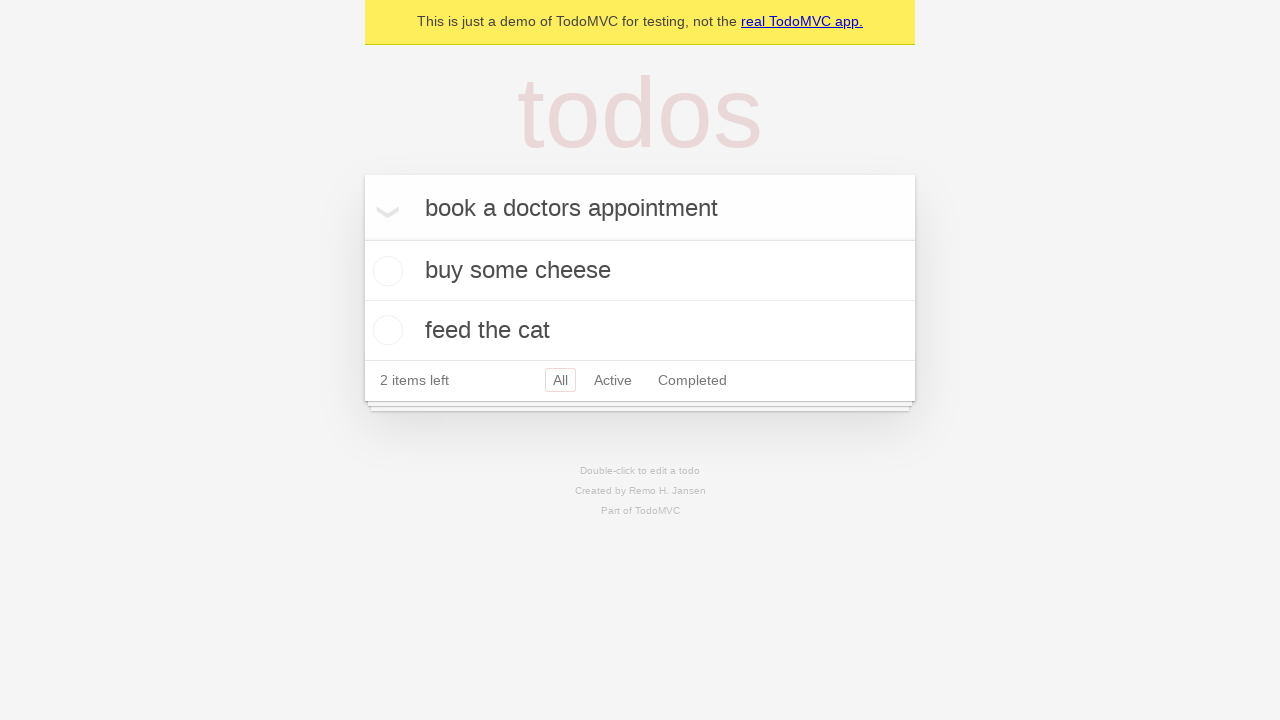

Pressed Enter to create third todo on internal:attr=[placeholder="What needs to be done?"i]
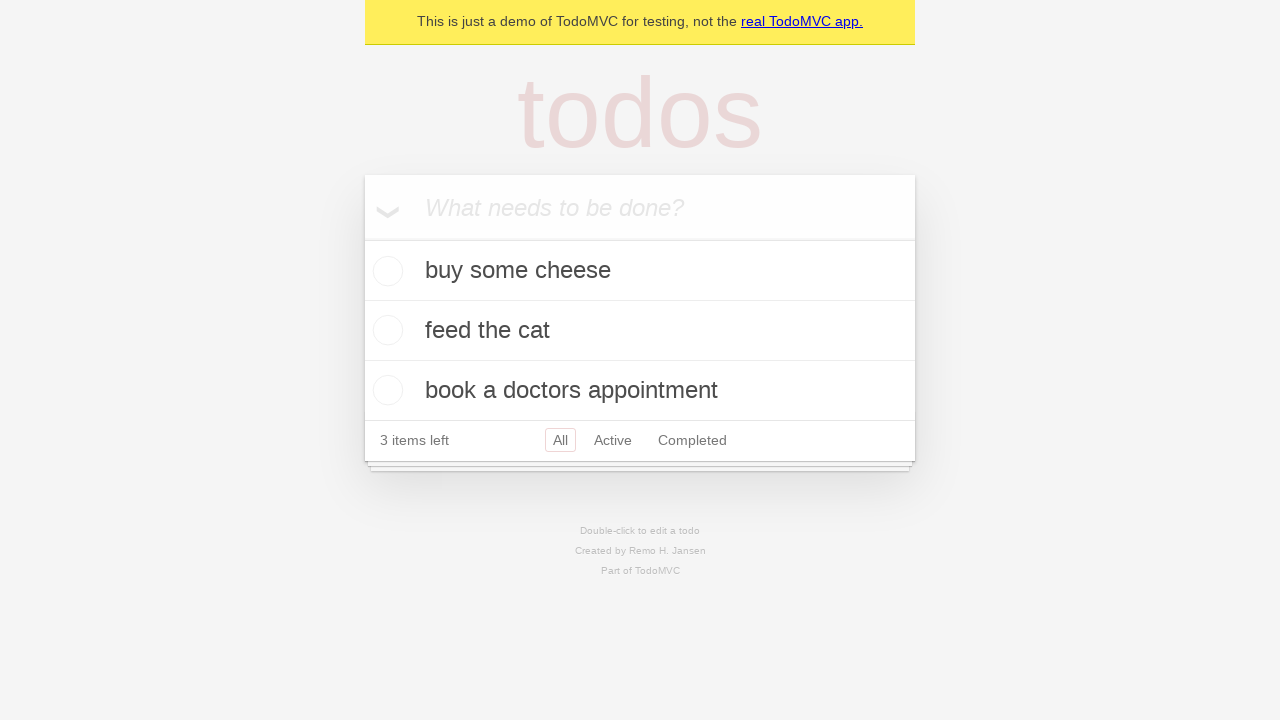

Clicked Active filter link at (613, 440) on internal:role=link[name="Active"i]
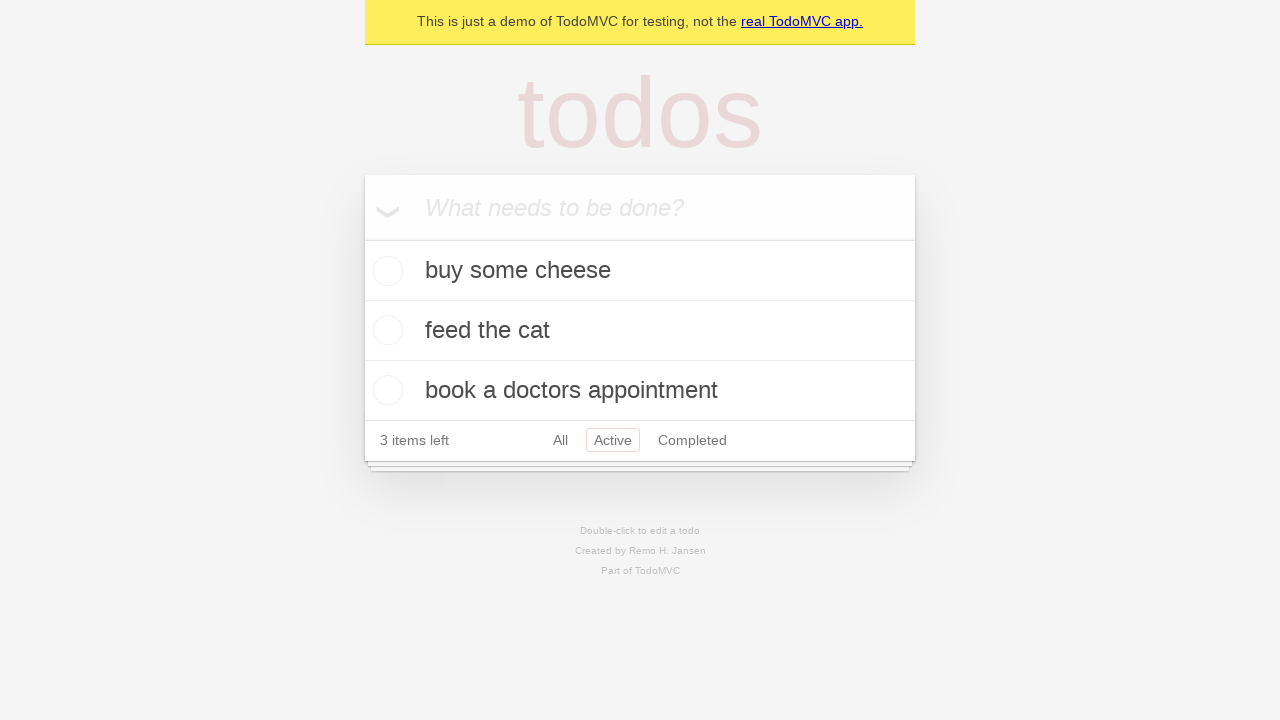

Clicked Completed filter link to verify currently applied filter is highlighted at (692, 440) on internal:role=link[name="Completed"i]
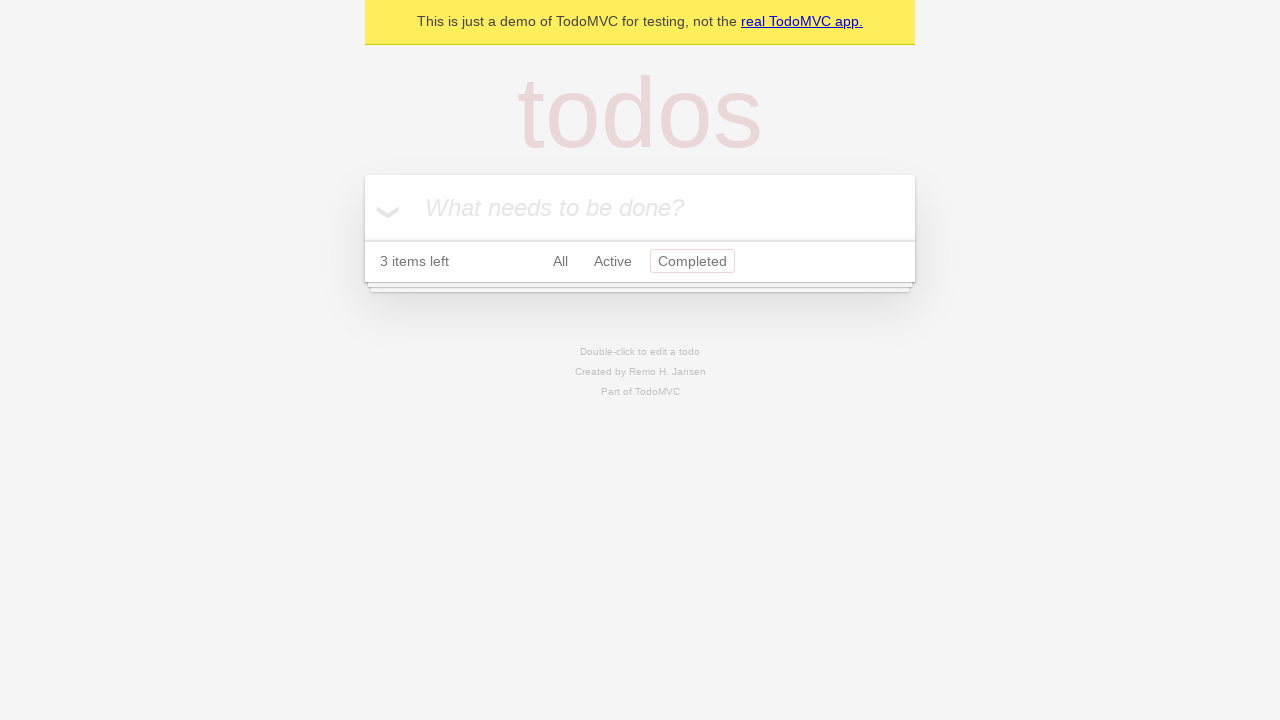

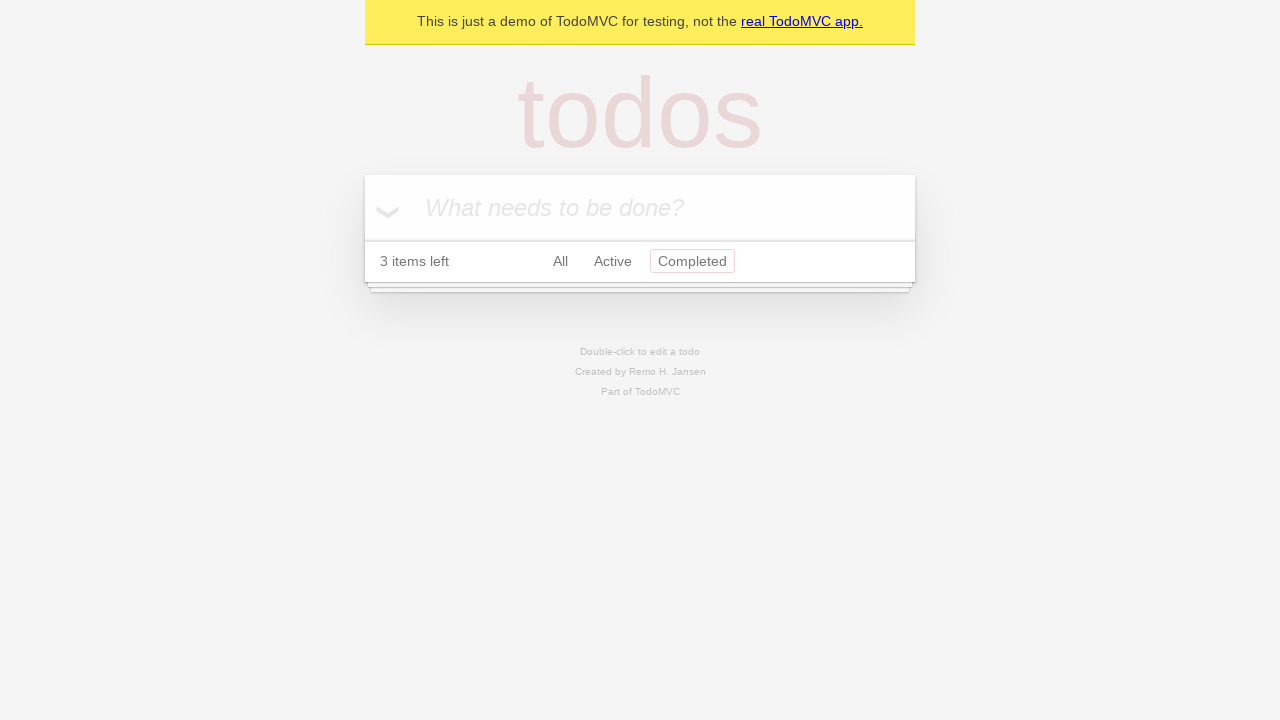